Tests a registration form by filling three input fields and submitting, then verifying the success message appears.

Starting URL: http://suninjuly.github.io/registration1.html

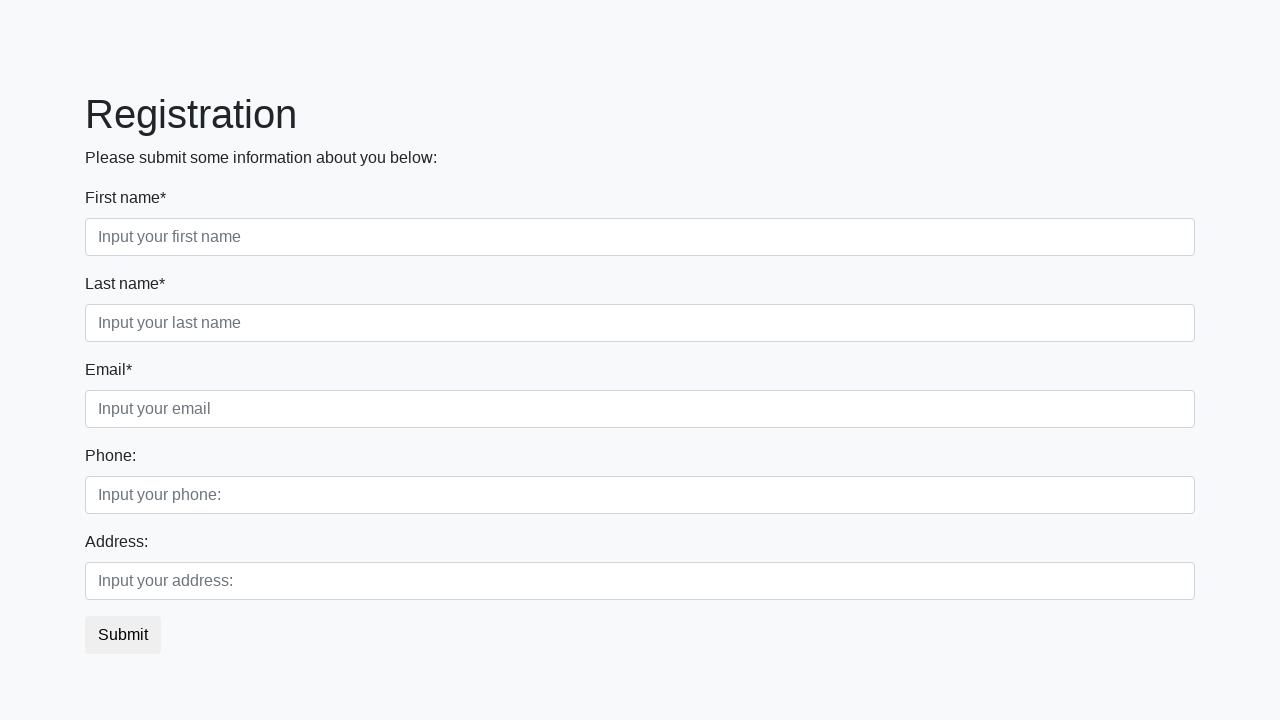

Filled first input field with 'aaaaaaa' on div.first_block div.first_class input.first
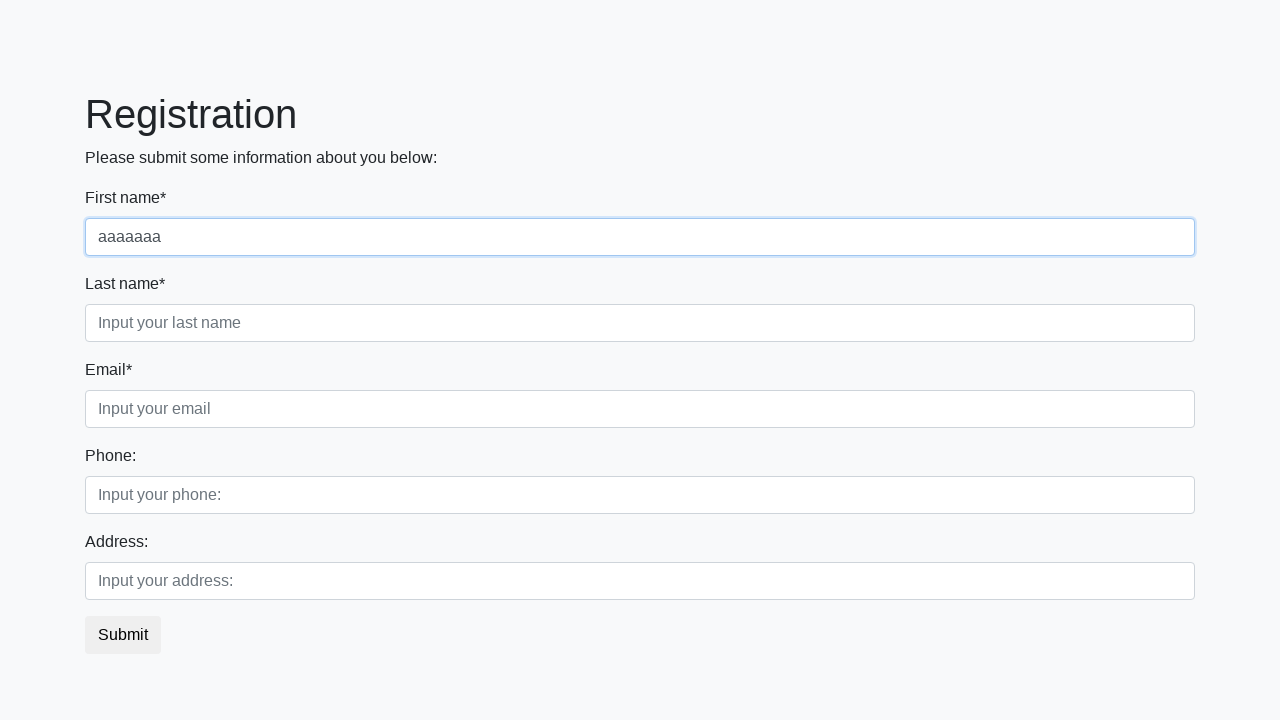

Filled second input field with 'bbbbbb' on div.first_block div.second_class input.second
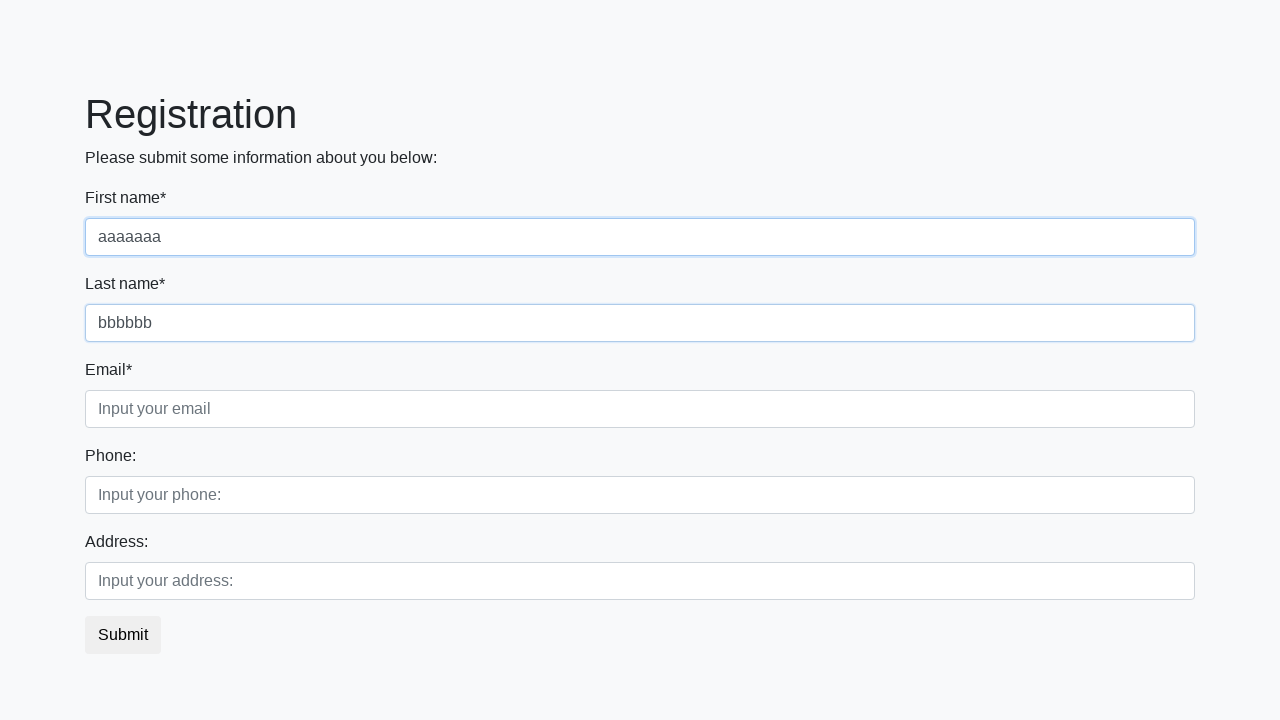

Filled third input field with 'ccccccc' on div.first_block div.third_class input.third
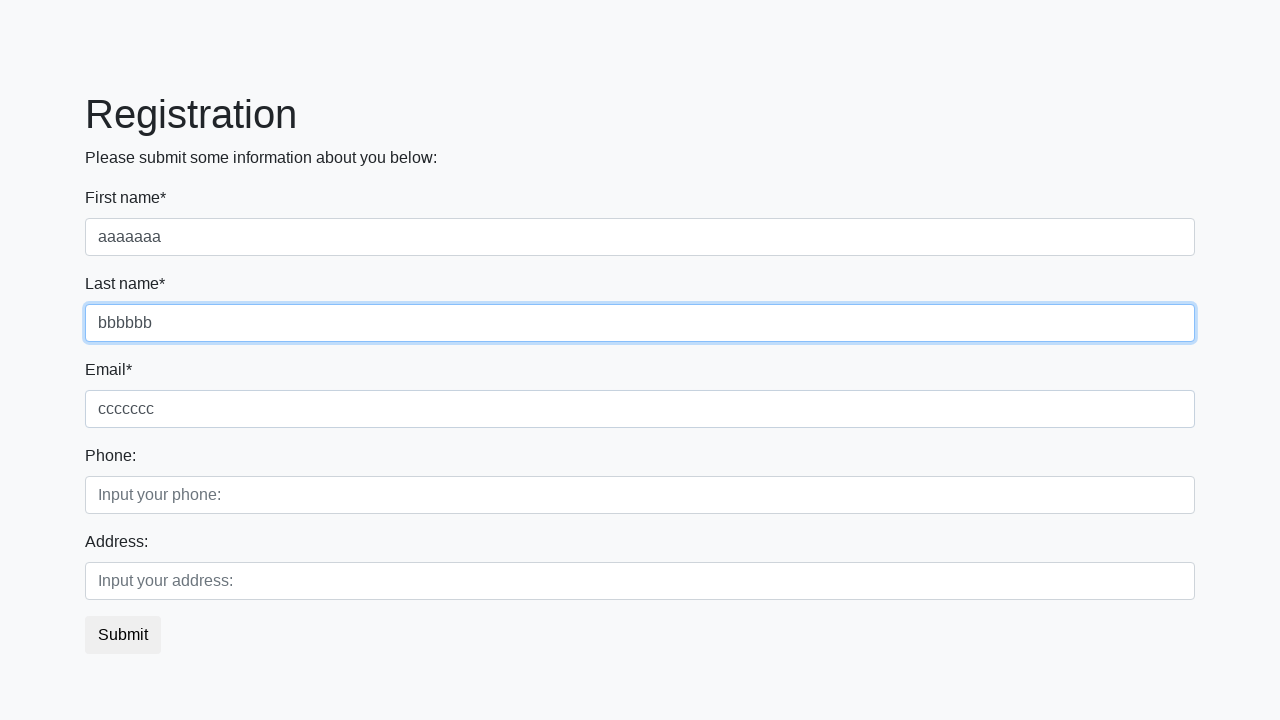

Clicked submit button to register at (123, 635) on button.btn
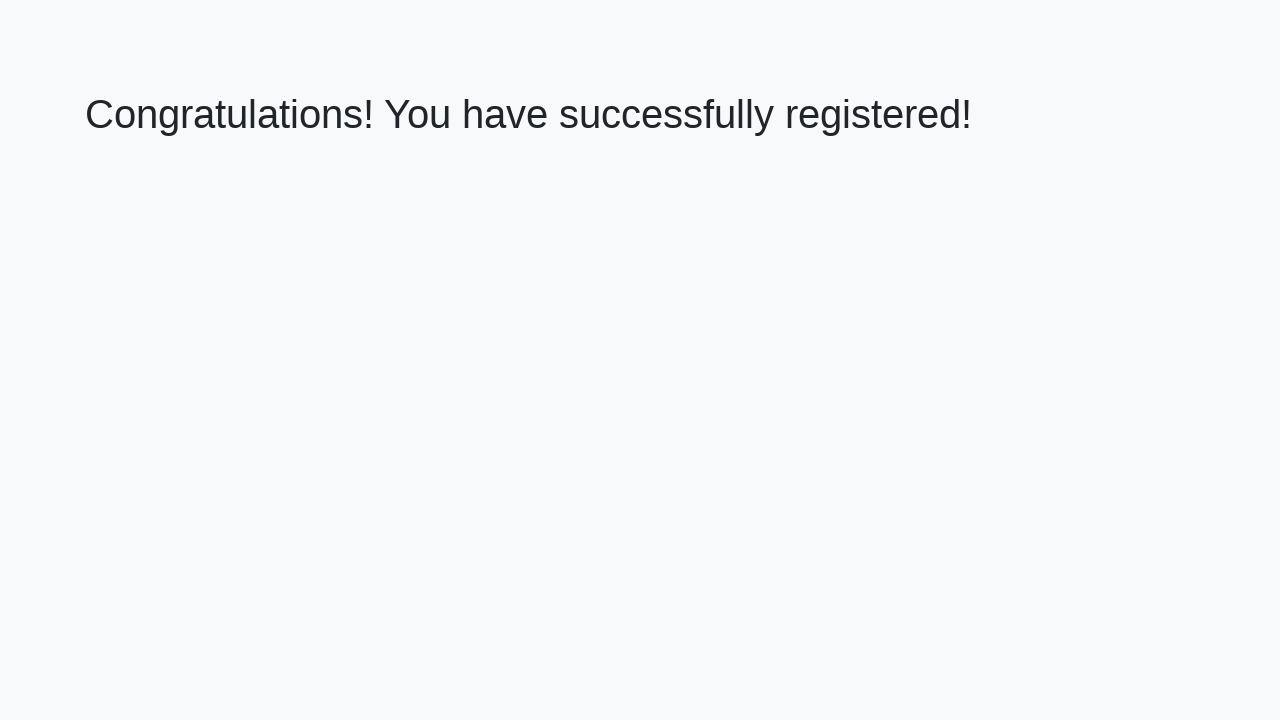

Success message appeared with h1 heading
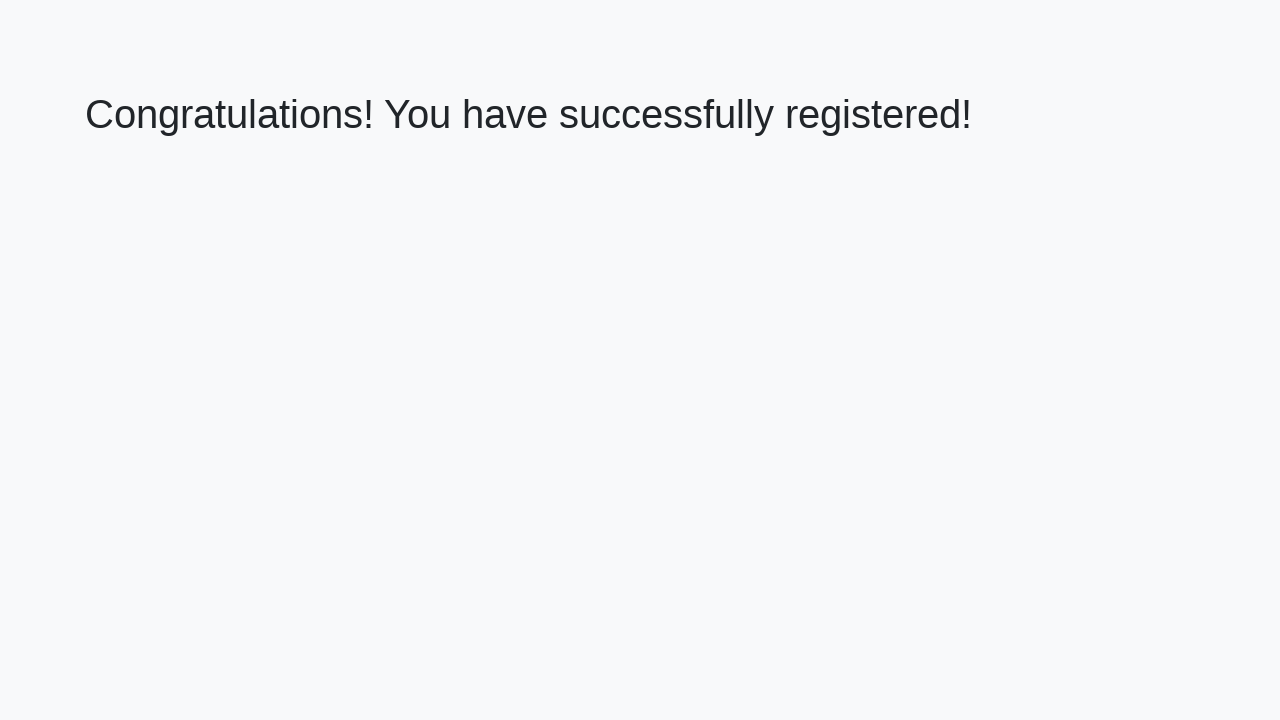

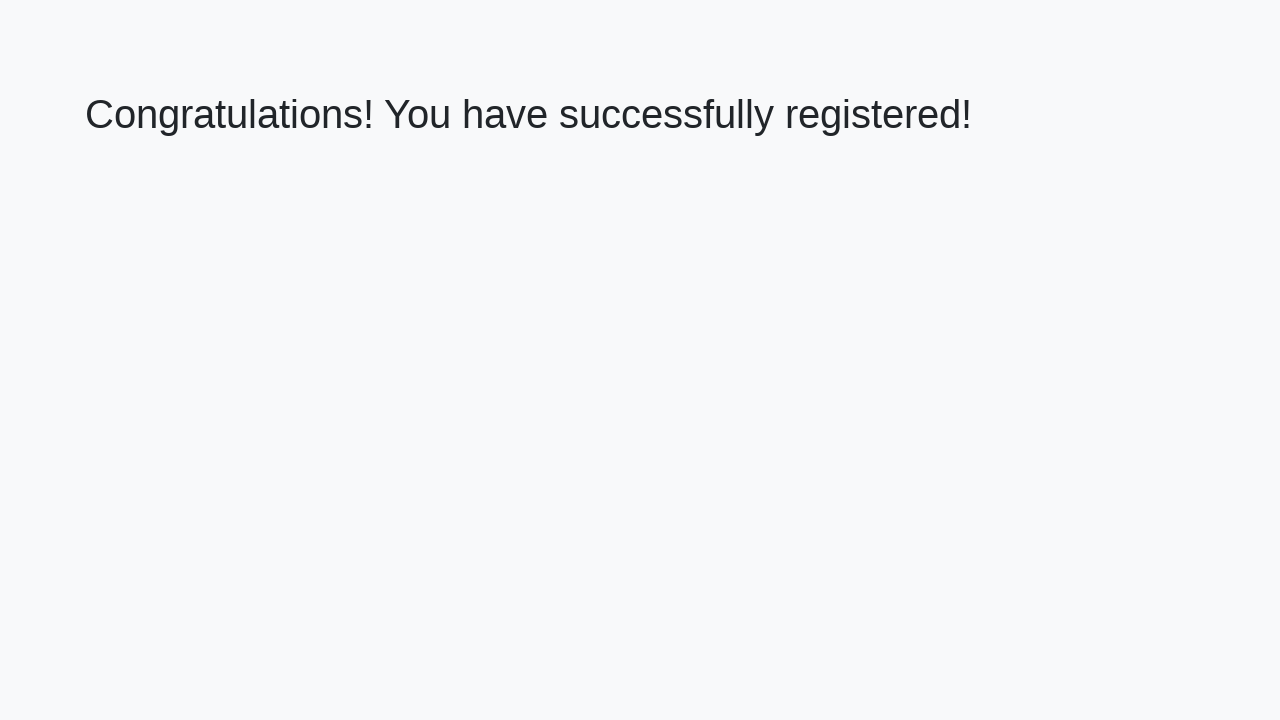